Tests JavaScript execution capabilities by scrolling the page vertically and horizontally, entering text in a field, and refreshing the page

Starting URL: https://chandanachaitanya.github.io/selenium-practice-site/

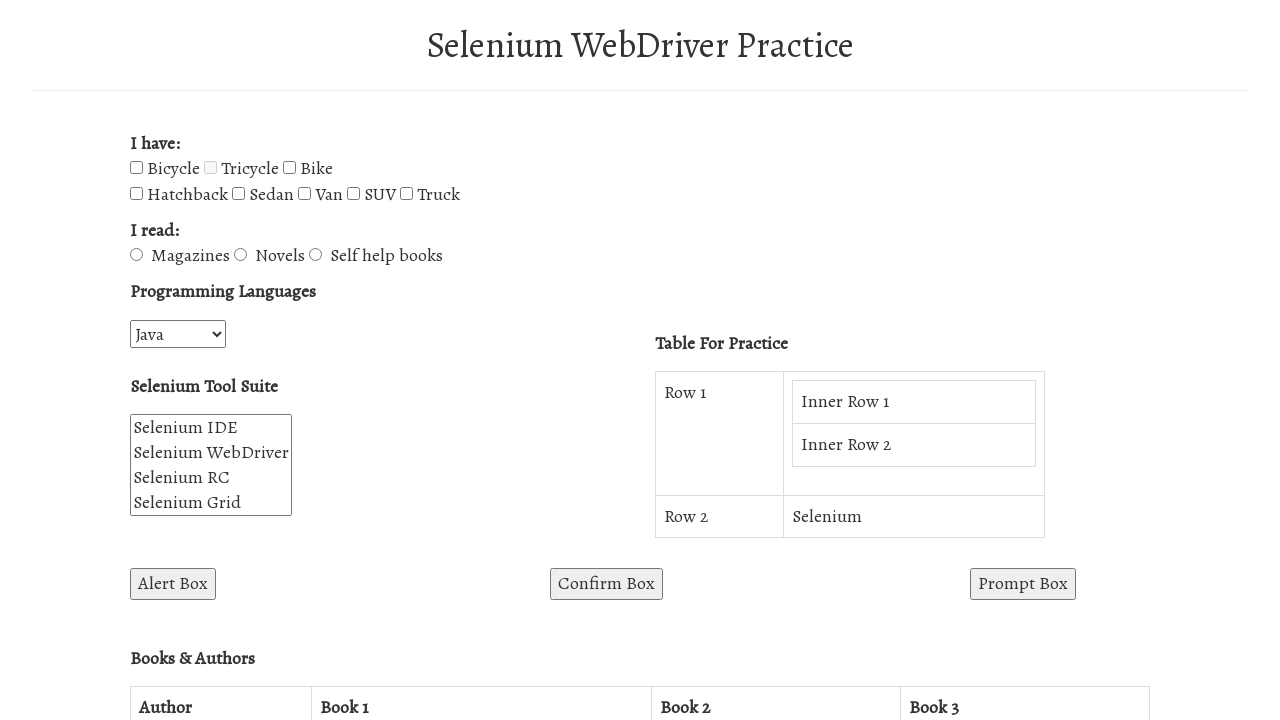

Scrolled down the page by 500 pixels vertically
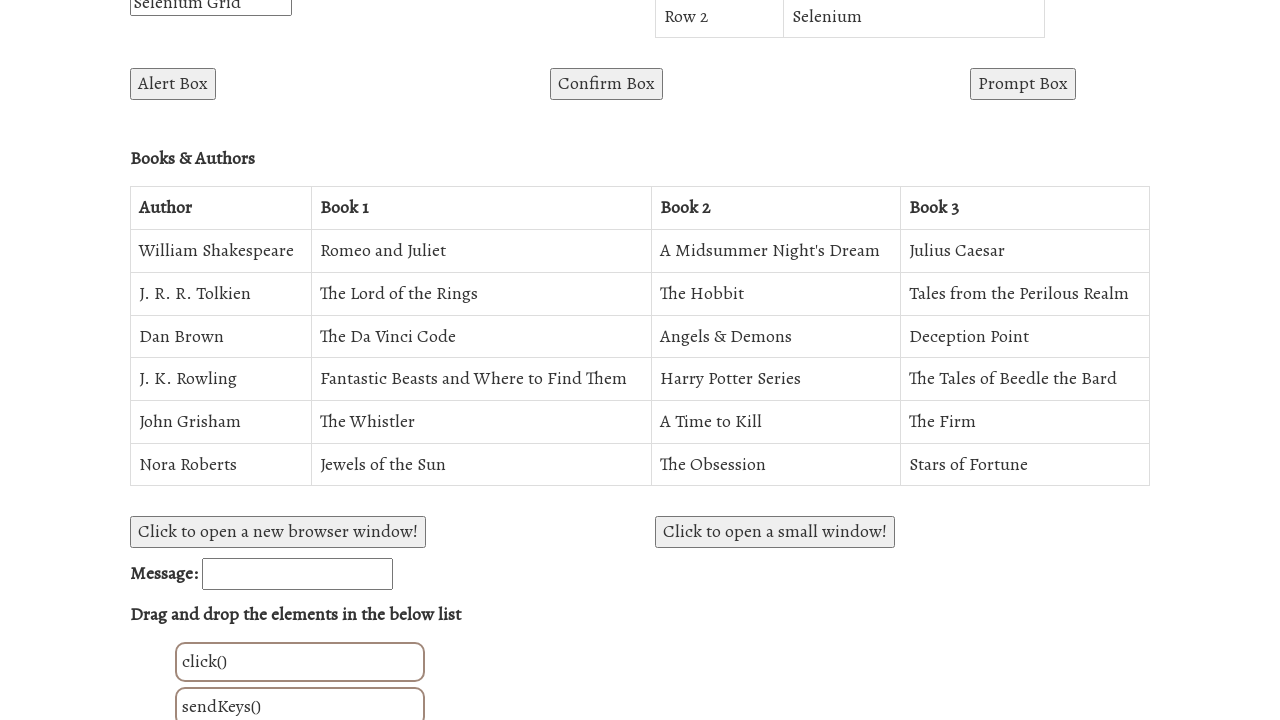

Scrolled right by 500 pixels horizontally
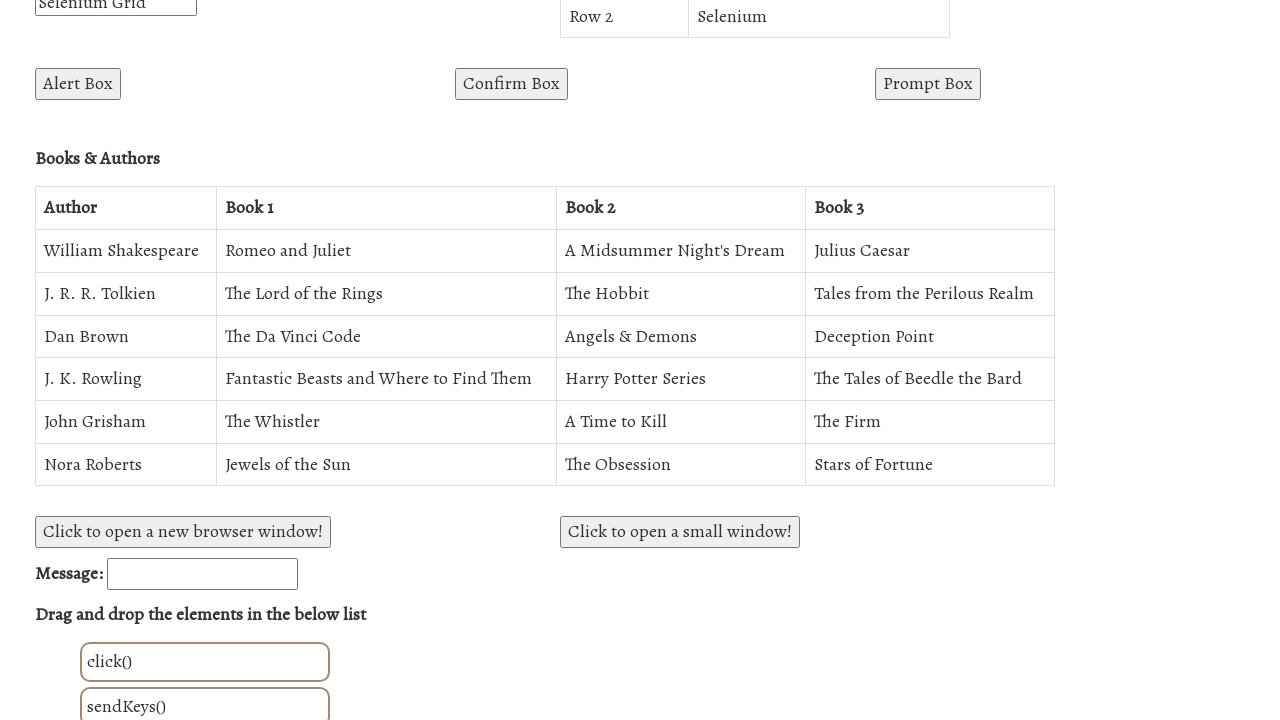

Scrolled to the bottom of the page
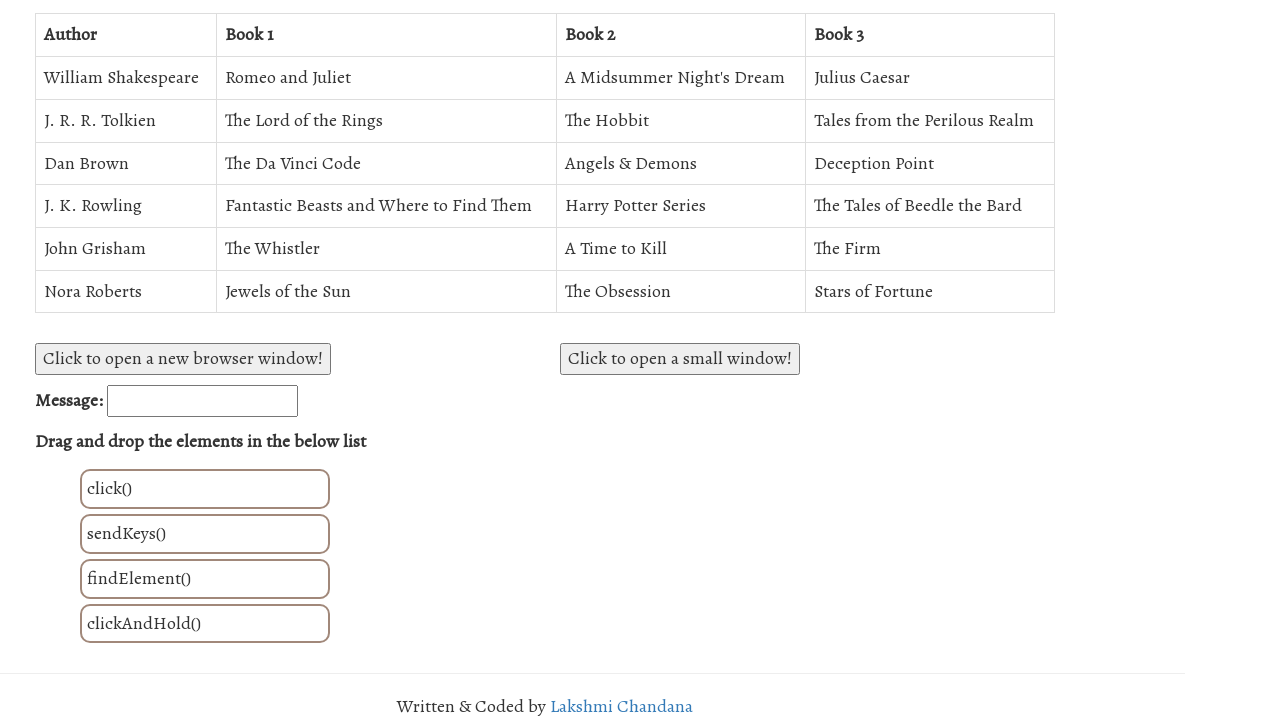

Waited 1000ms for scroll animation to complete
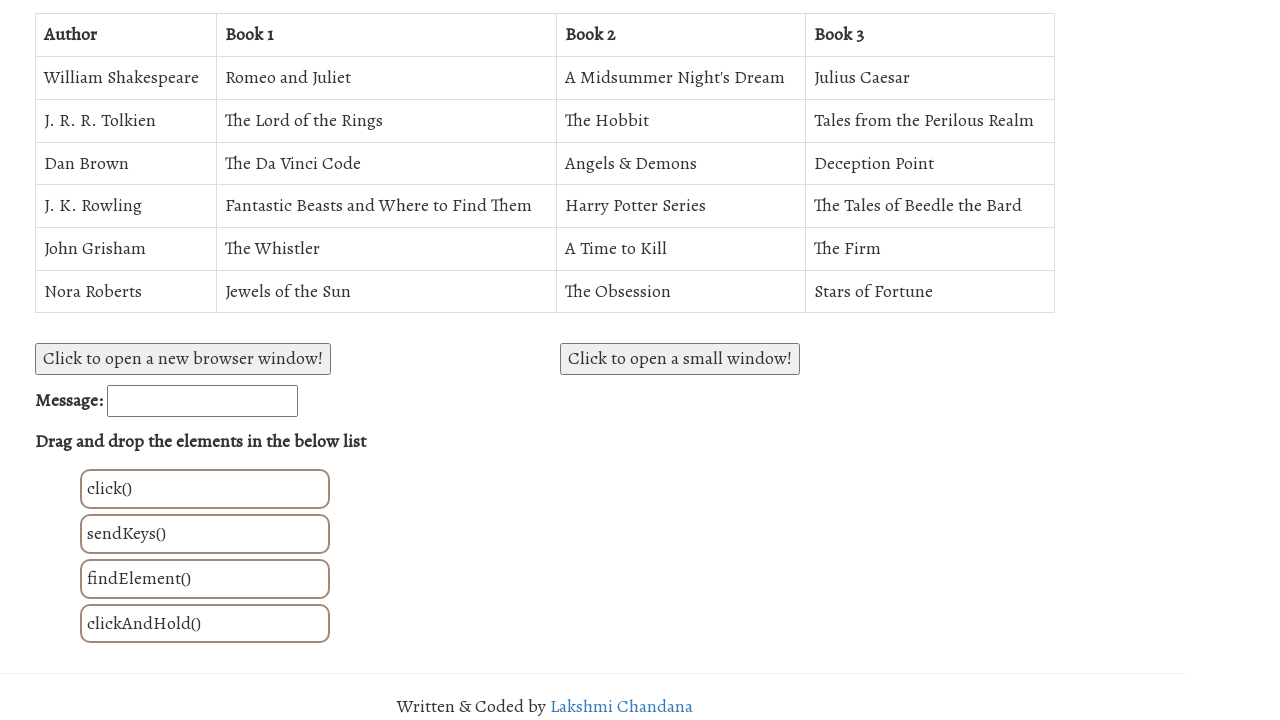

Entered text 'Abhi' into the enterText field
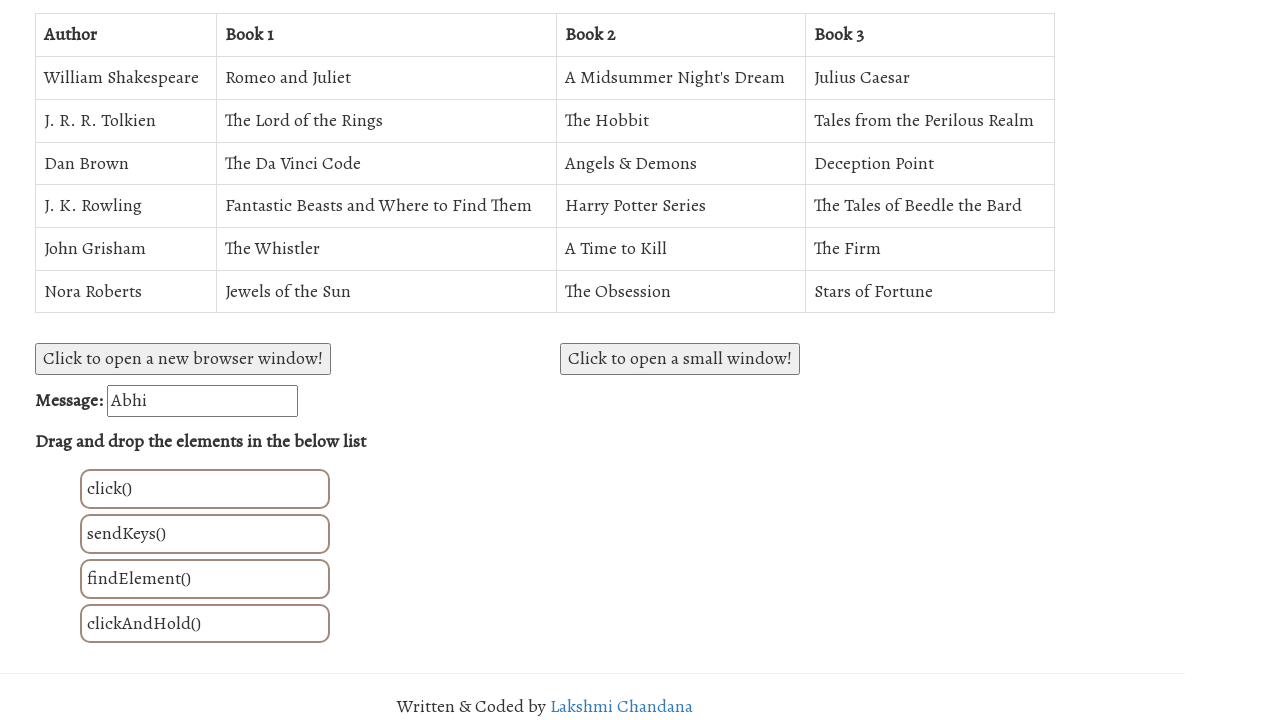

Refreshed the page using JavaScript
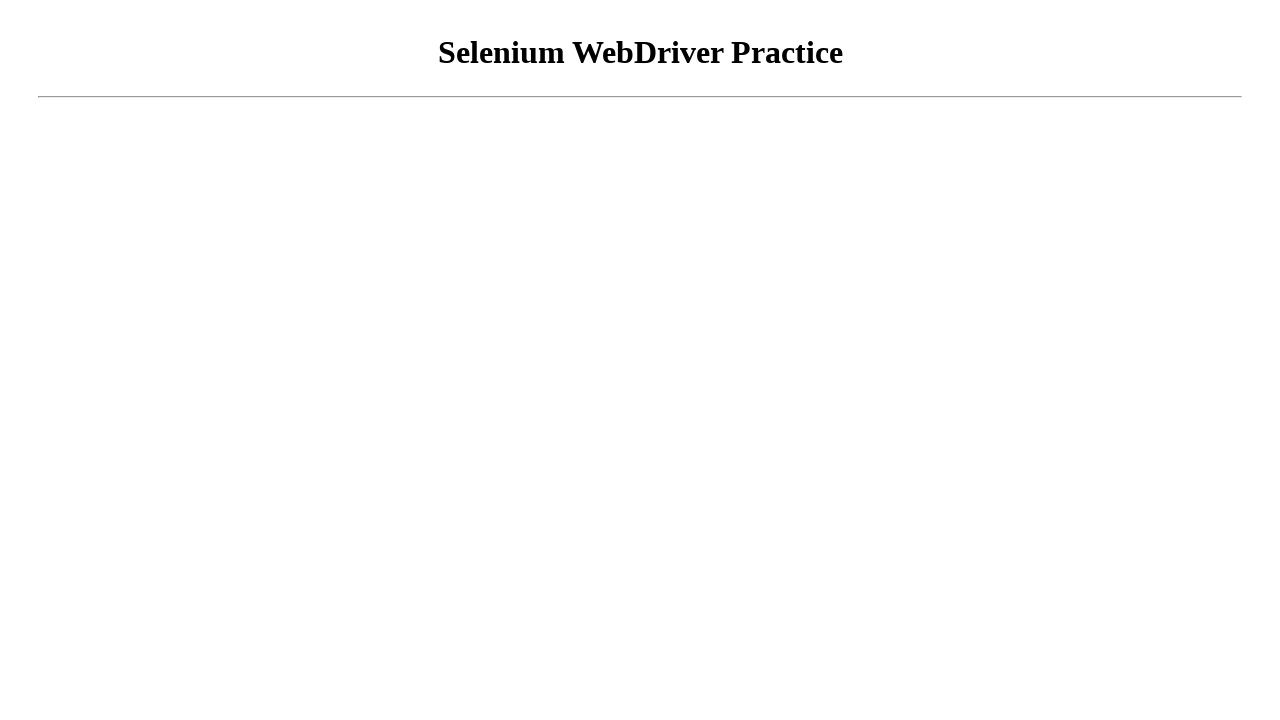

Retrieved window inner height
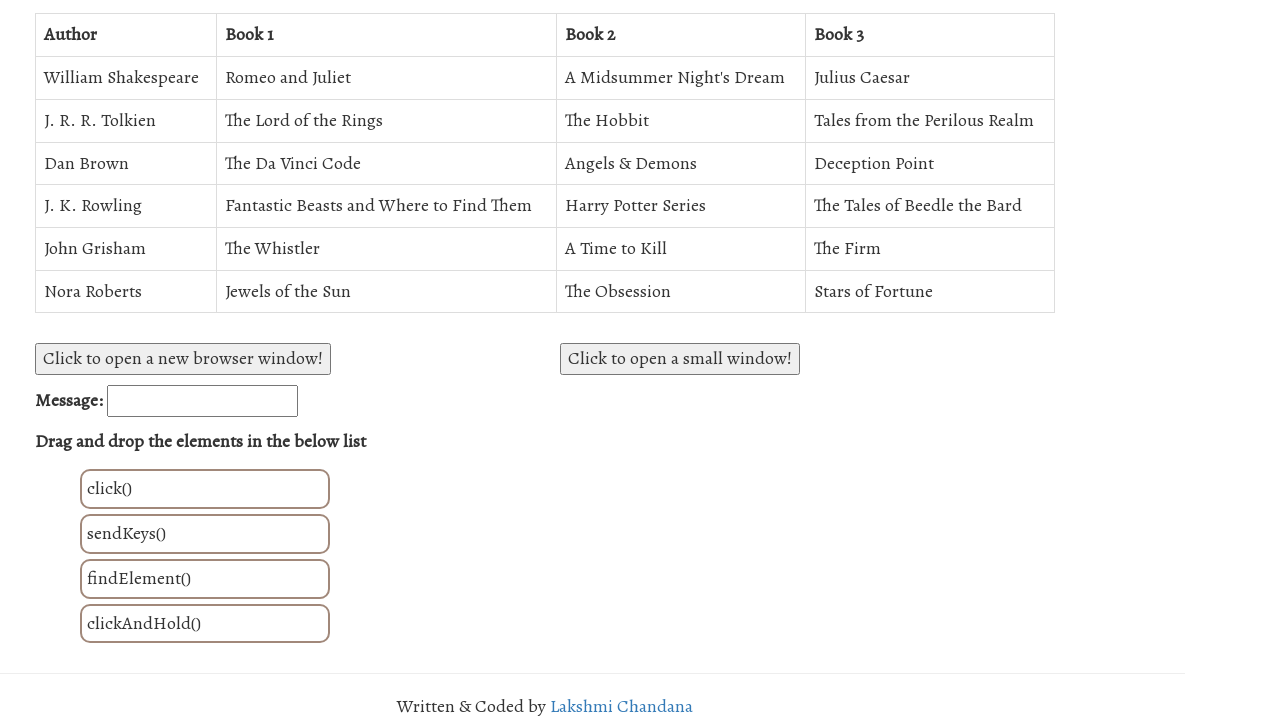

Retrieved window inner width
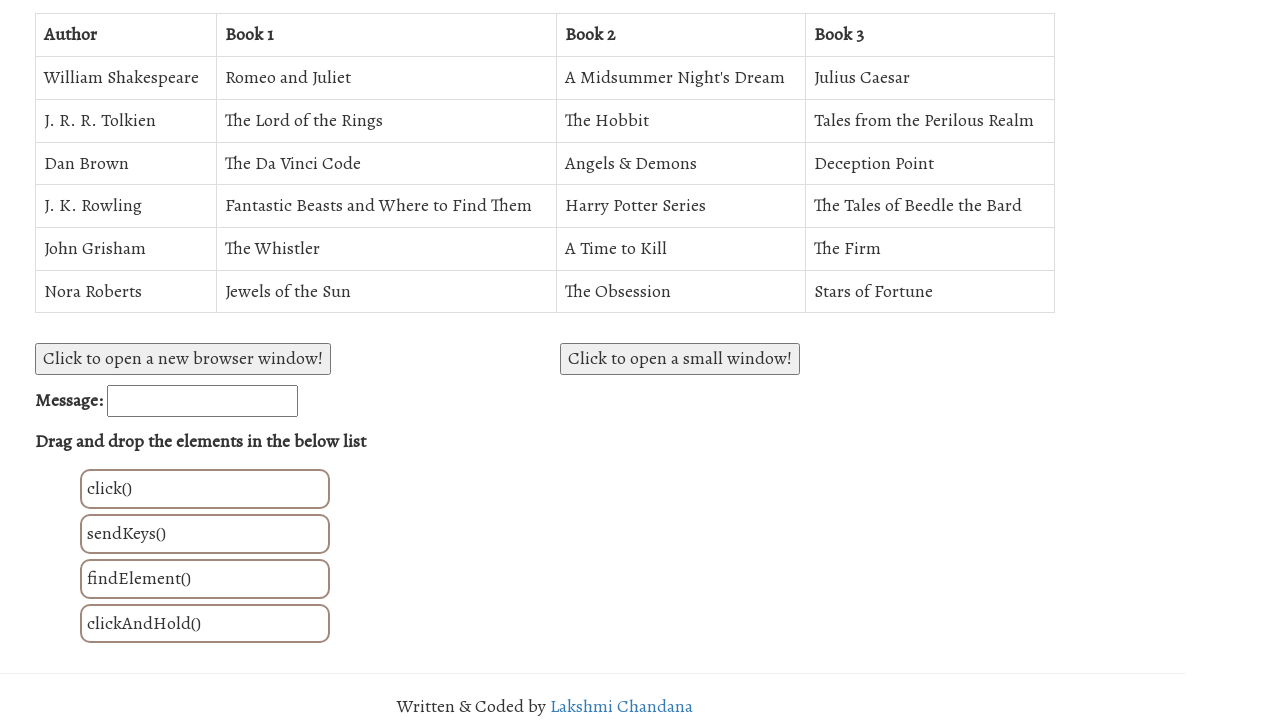

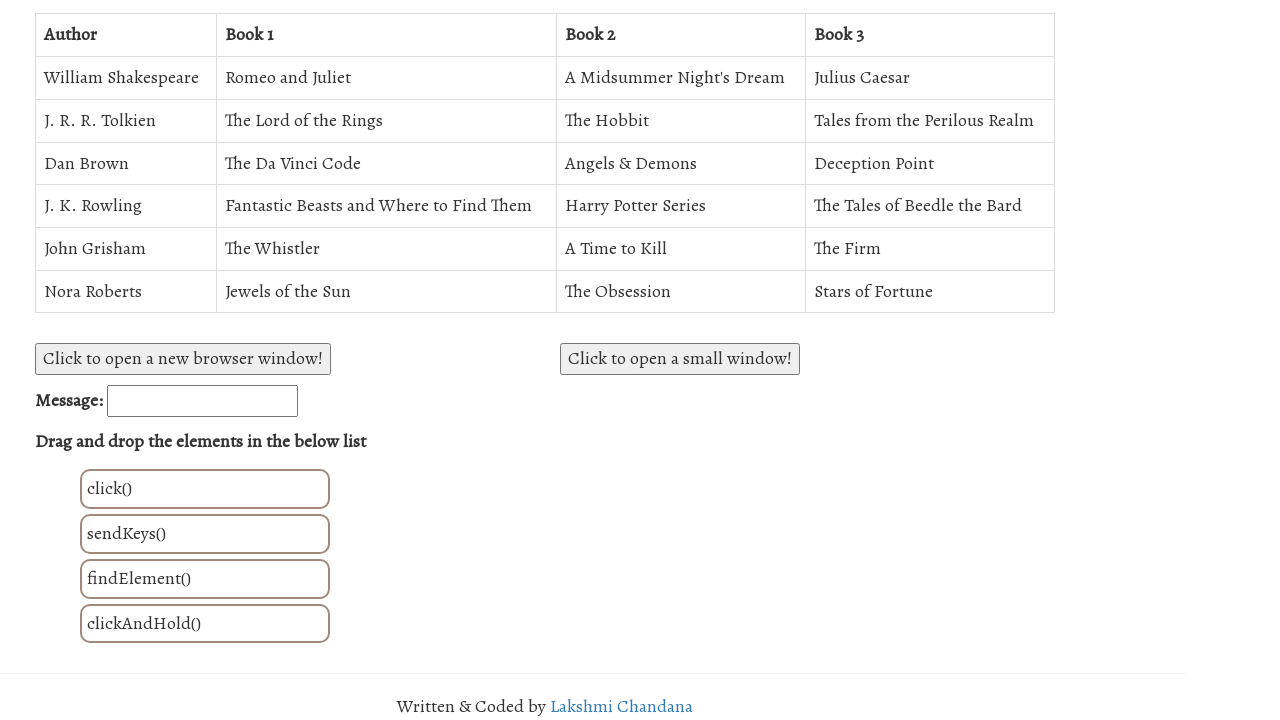